Tests the sorting functionality of a vegetable/fruit table by clicking the column header and verifying that items are displayed in alphabetical order

Starting URL: https://rahulshettyacademy.com/seleniumPractise/#/offers

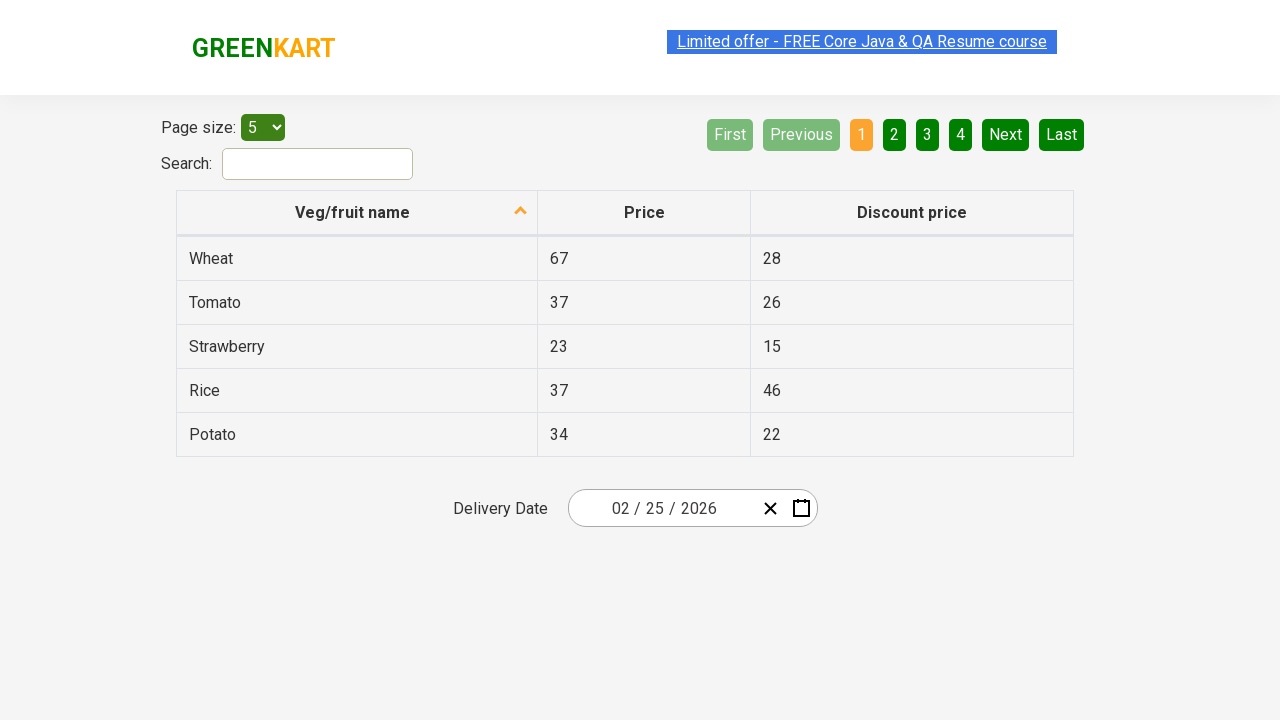

Clicked on 'Veg/fruit name' column header to sort at (353, 212) on xpath=//span[text()='Veg/fruit name']
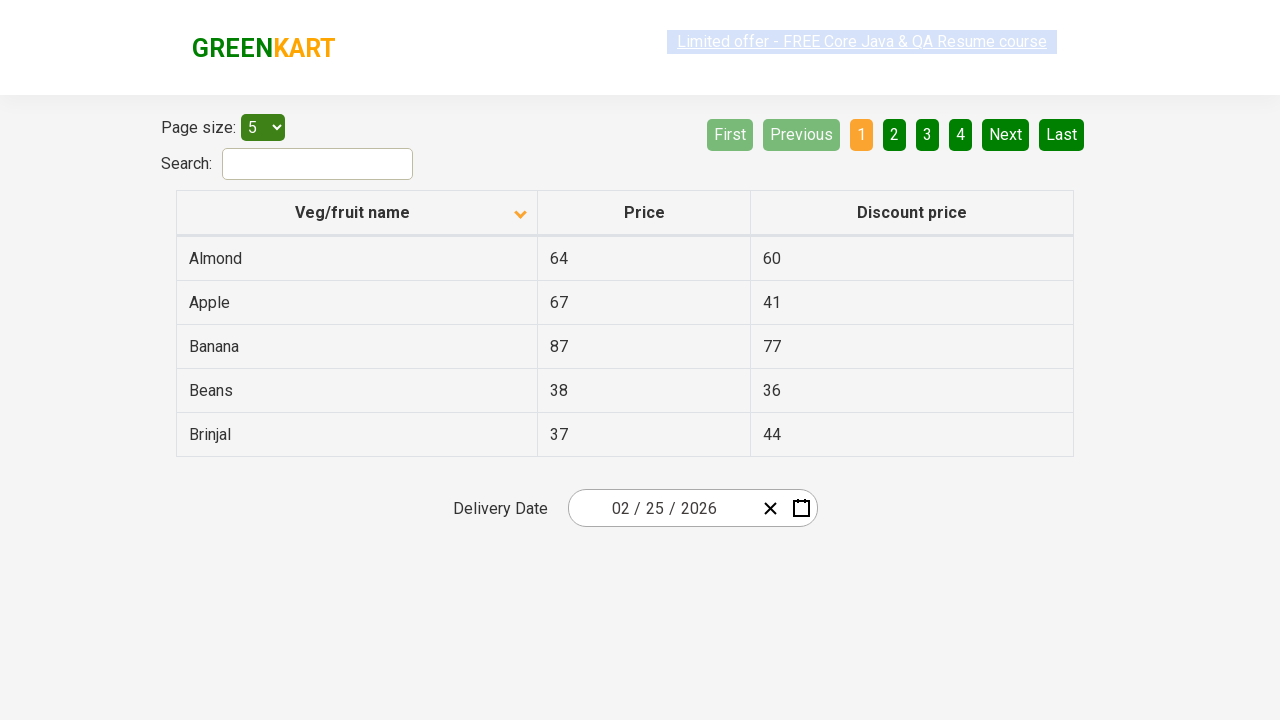

Waited 500ms for table to be sorted
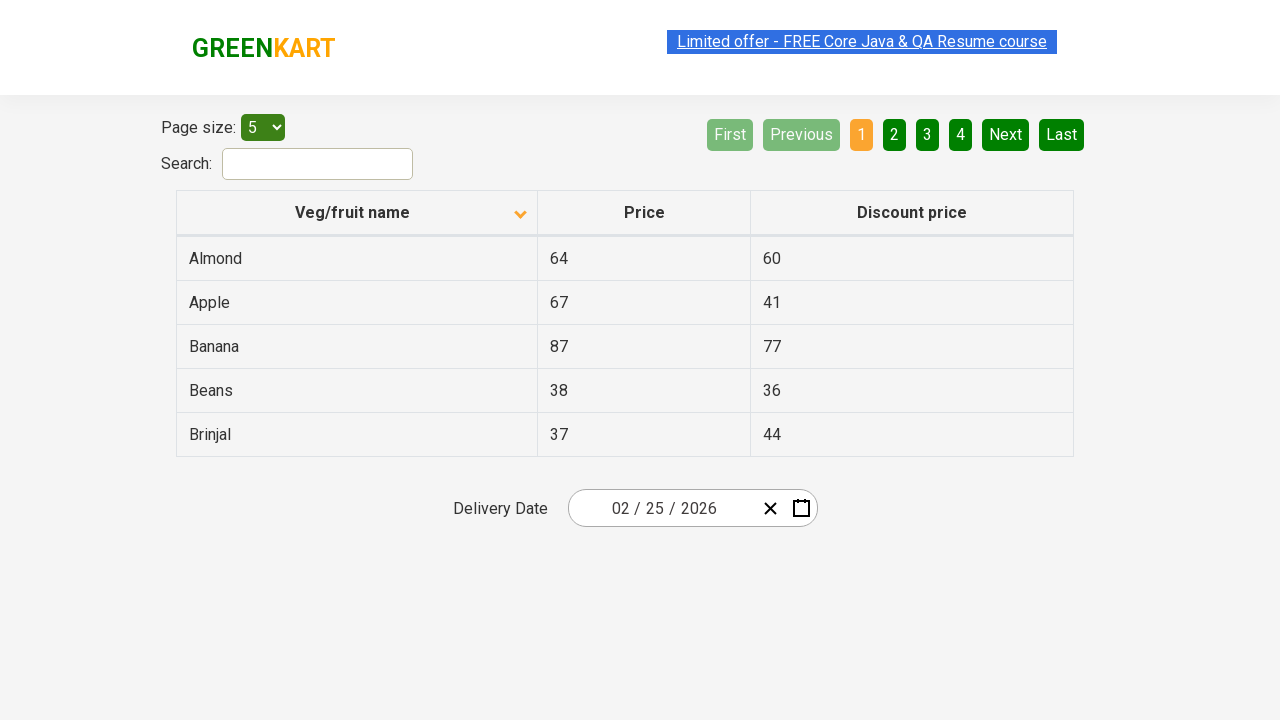

Retrieved all vegetable/fruit names from first column
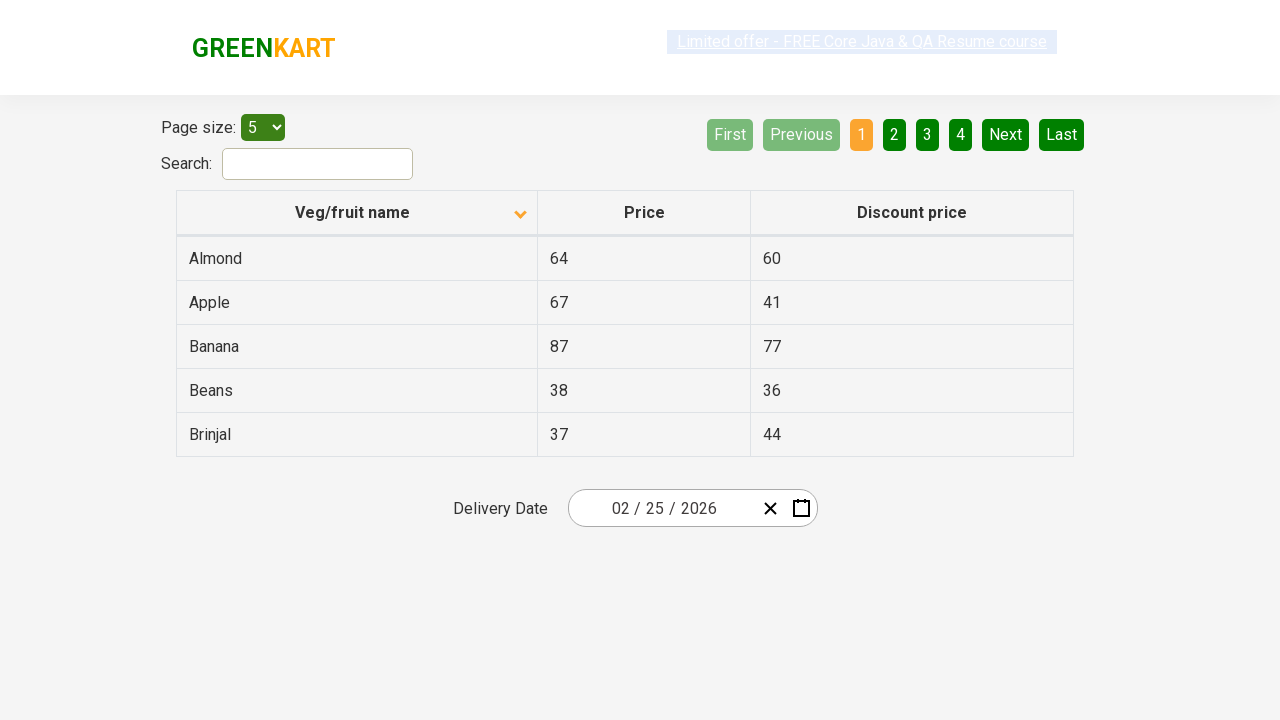

Extracted text content from all product name elements
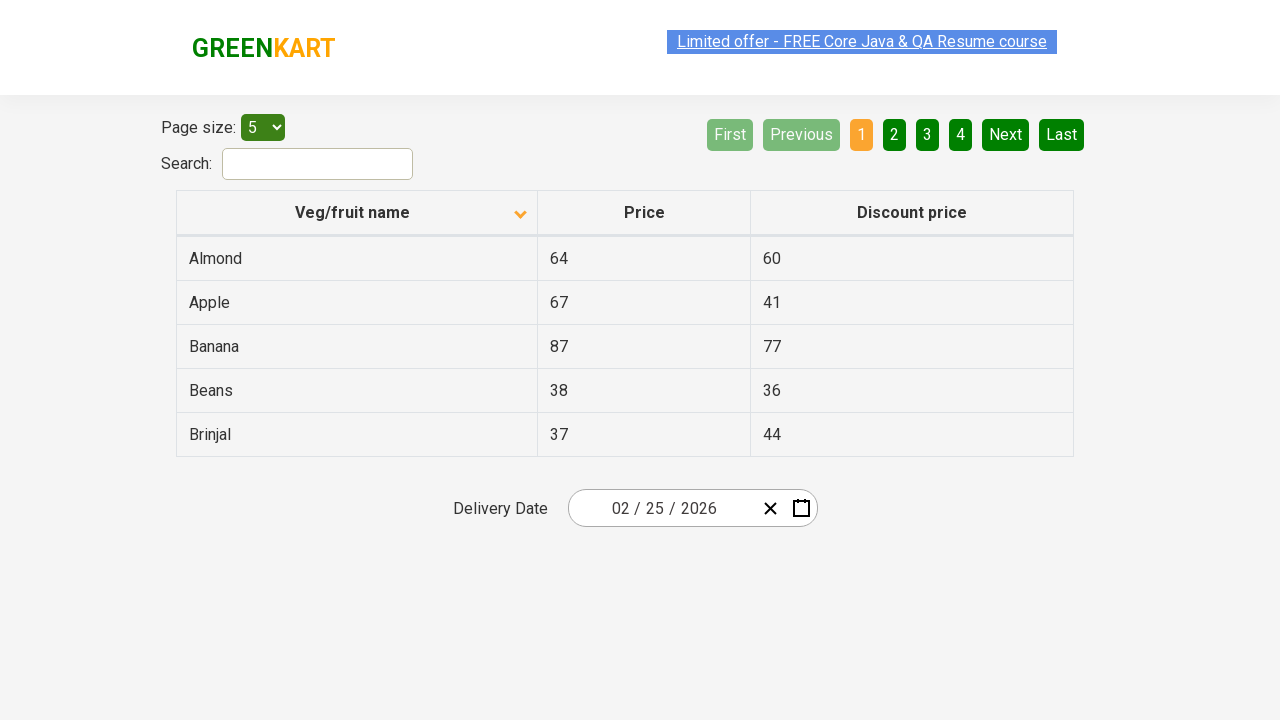

Created reference list of alphabetically sorted product names
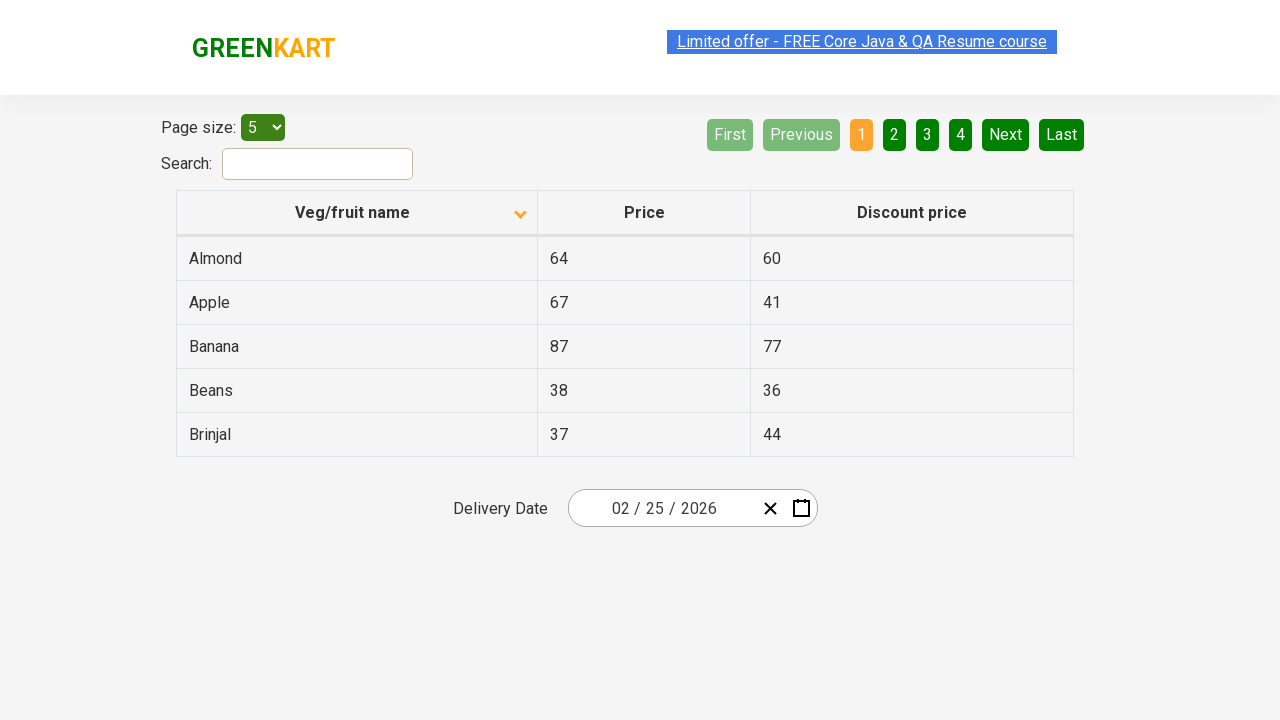

Verified that products are displayed in alphabetical order
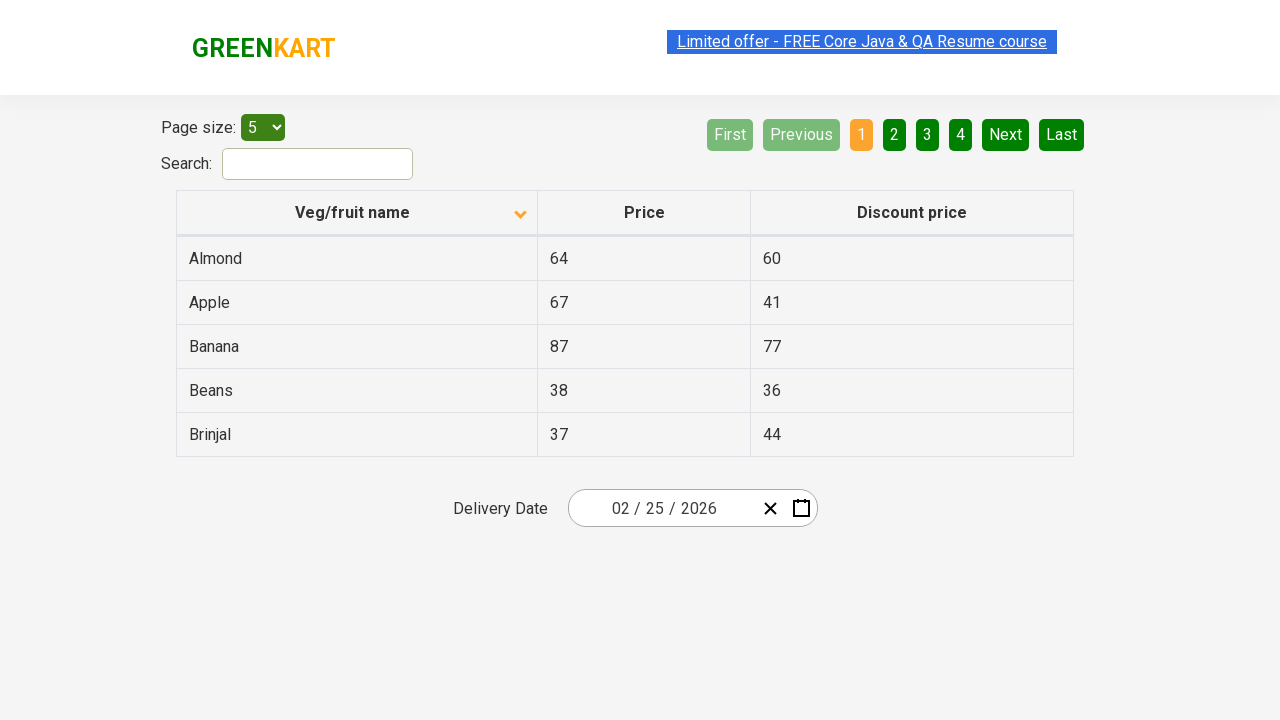

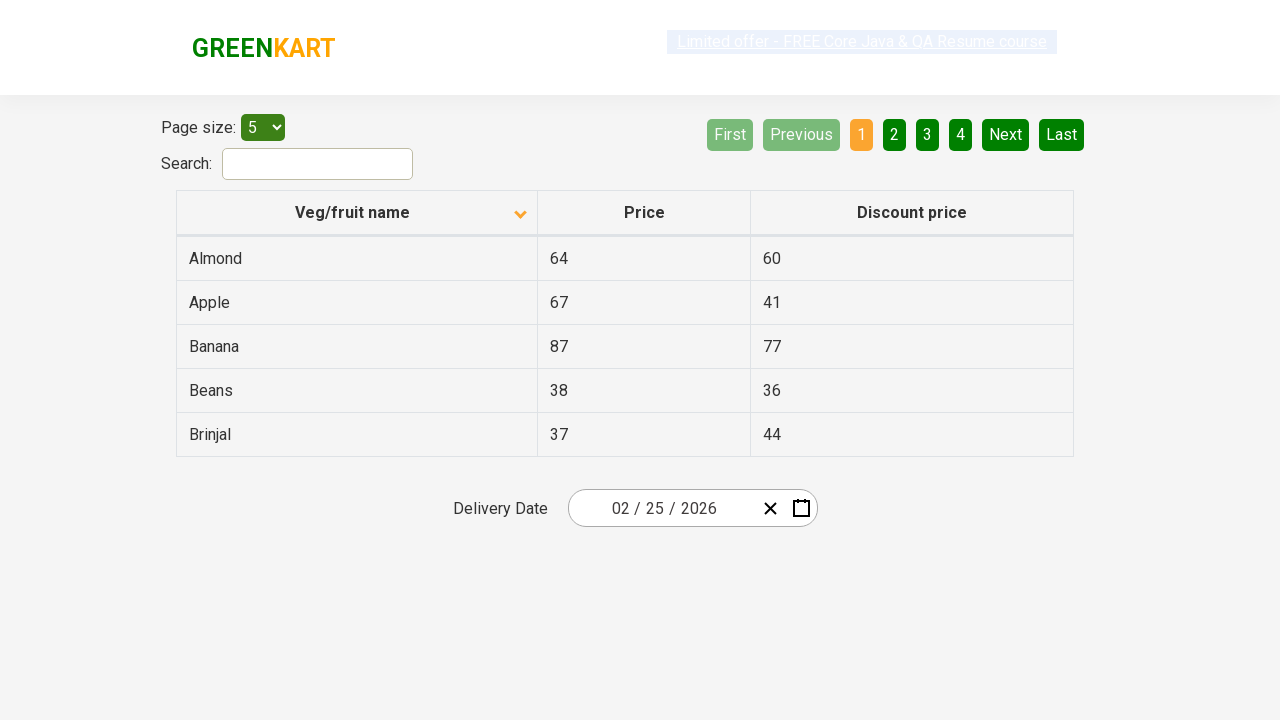